Navigates to the-internet.herokuapp.com, clicks on Form Authentication link, and verifies the page title is 'The Internet'

Starting URL: https://the-internet.herokuapp.com/

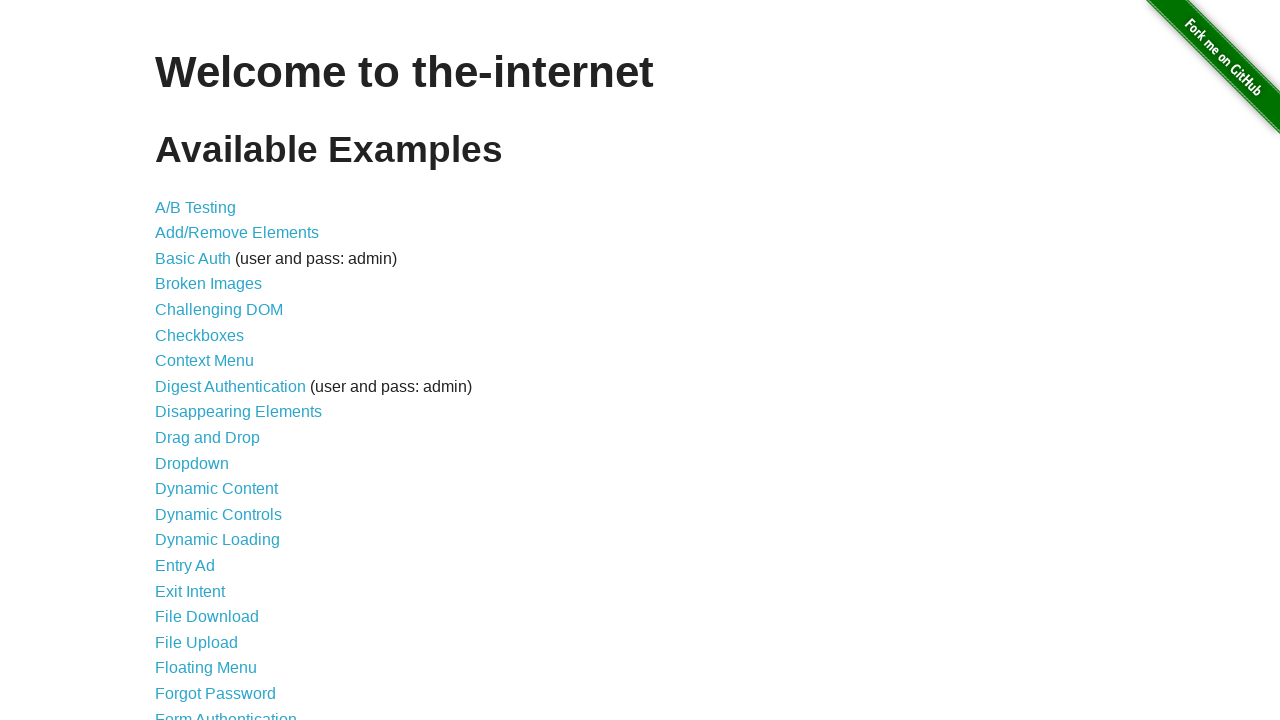

Navigated to the-internet.herokuapp.com
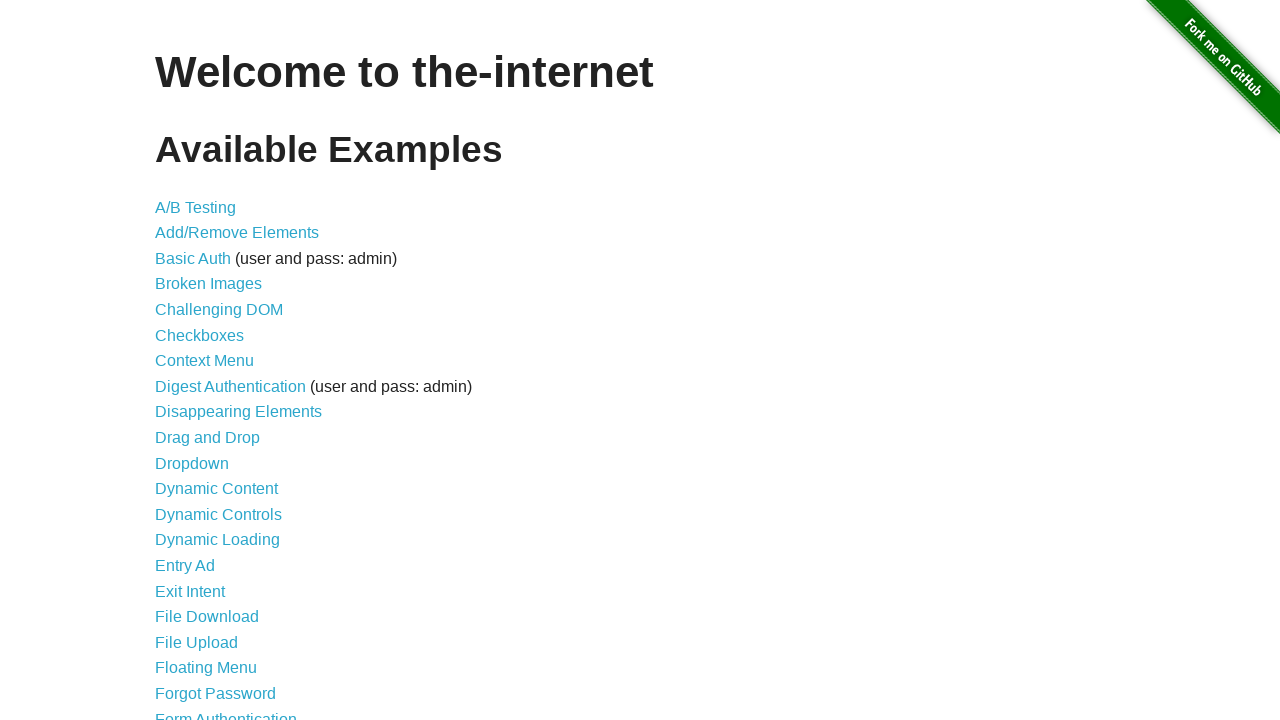

Clicked on Form Authentication link at (226, 712) on xpath=//a[text()='Form Authentication']
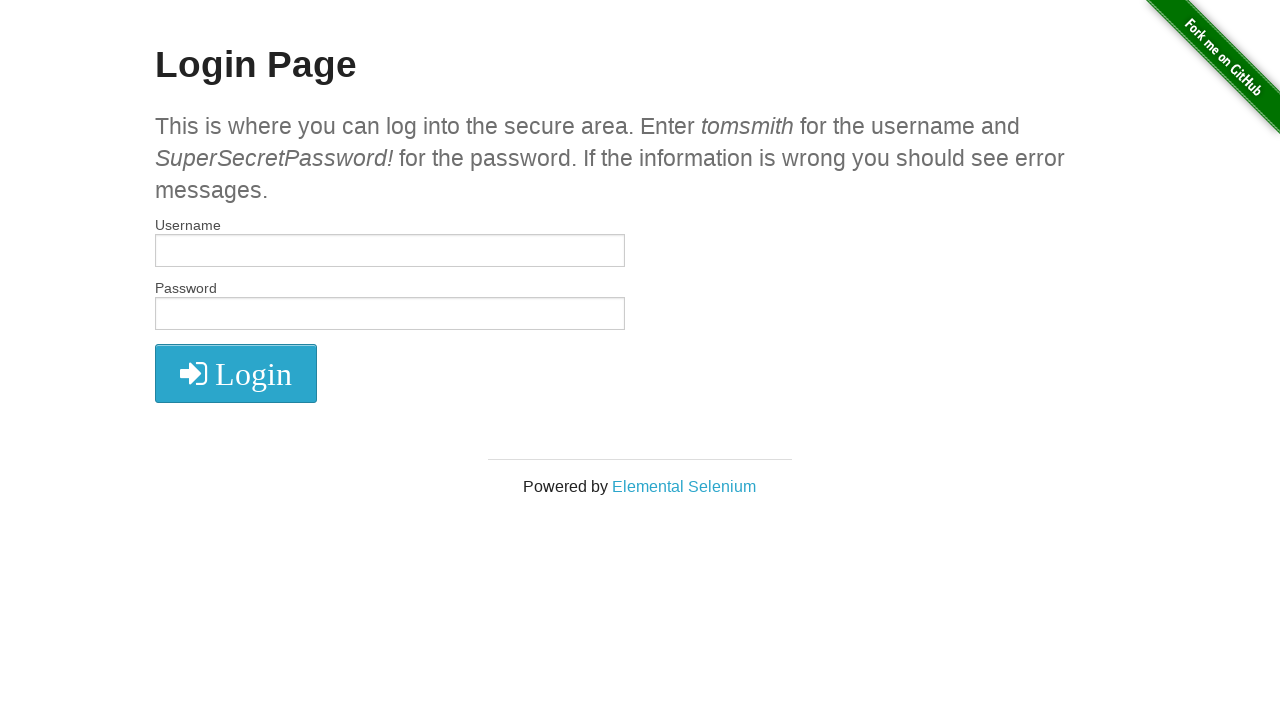

Page loaded with domcontentloaded state
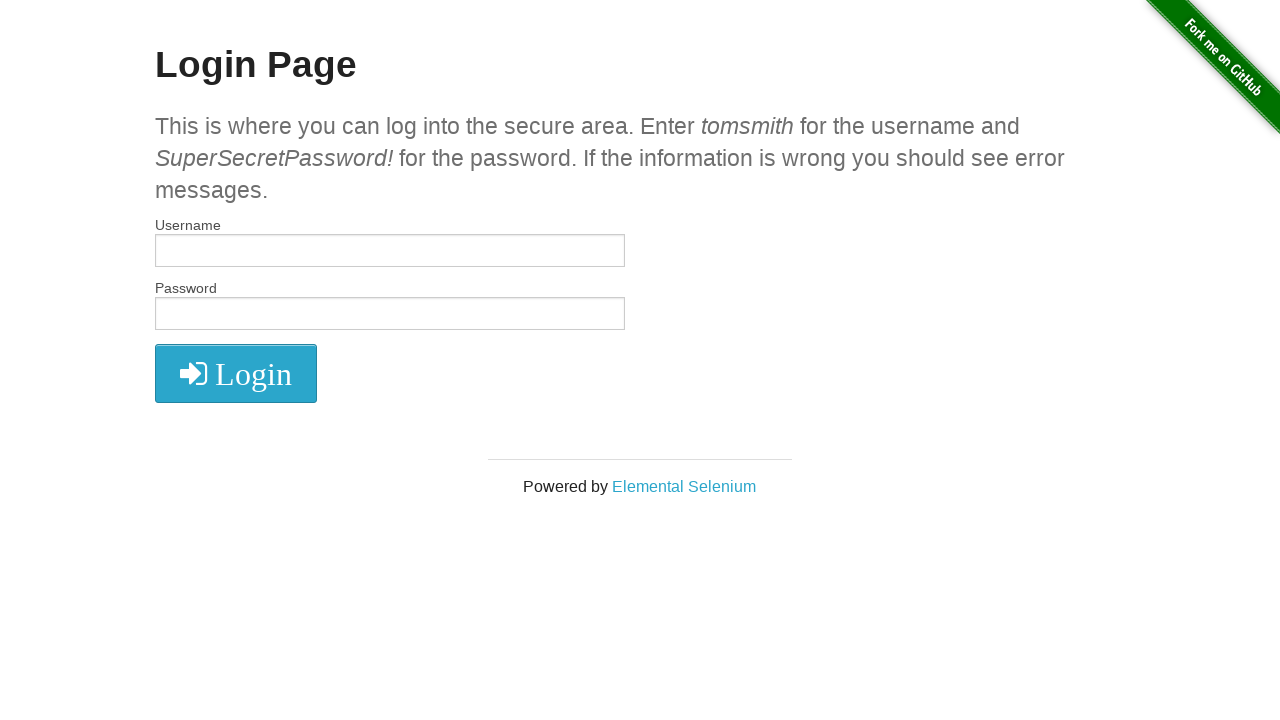

Verified page title is 'The Internet'
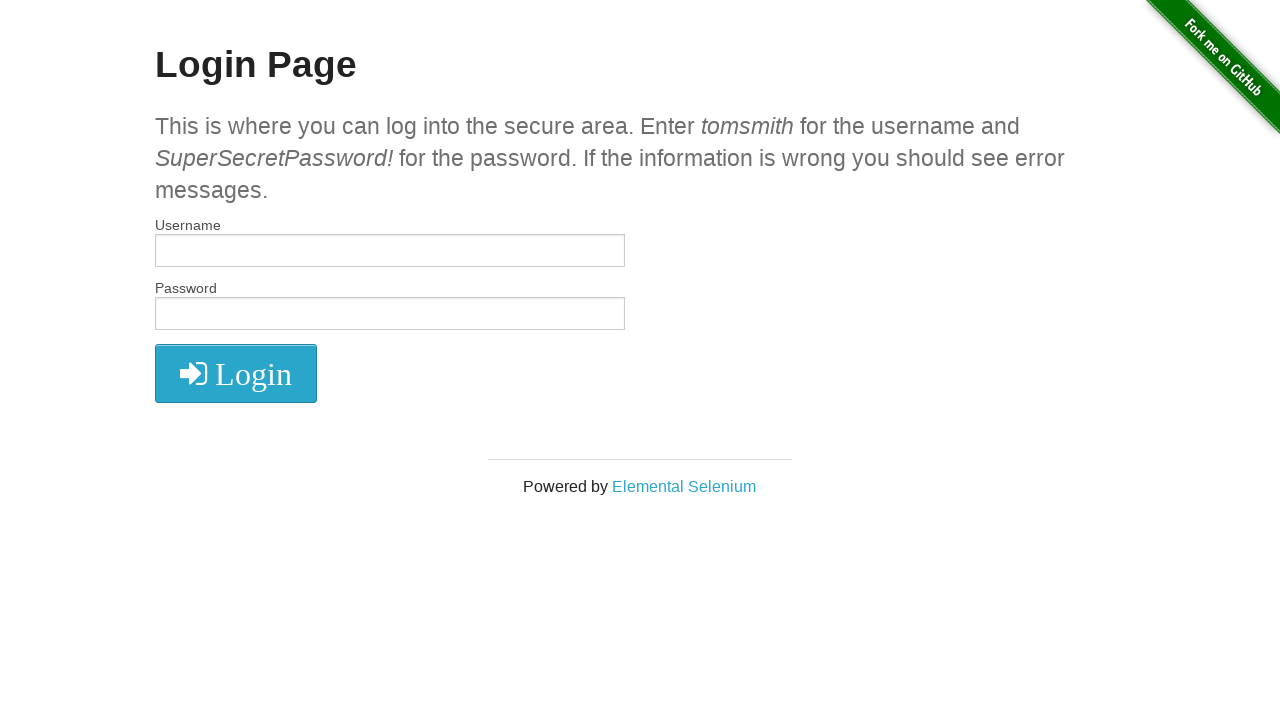

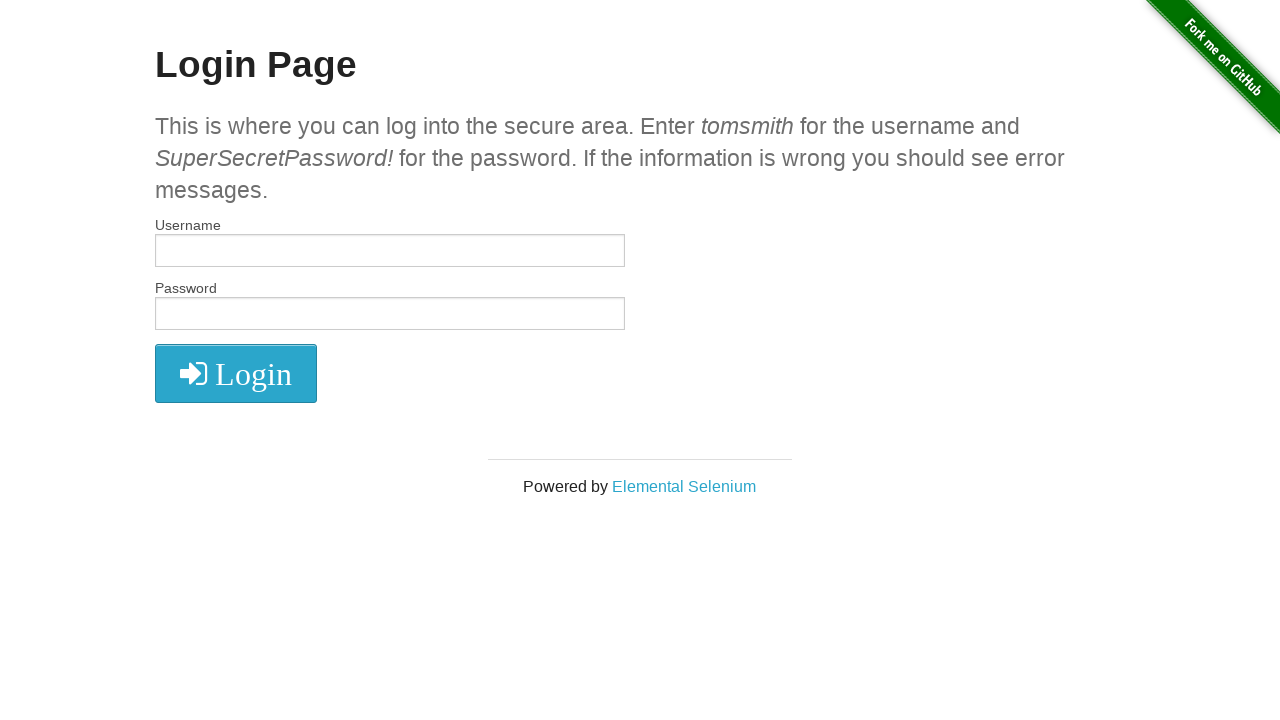